Tests static dropdown functionality by selecting an option from a dropdown menu using the selectByValue method to choose "Option 2"

Starting URL: https://the-internet.herokuapp.com/dropdown

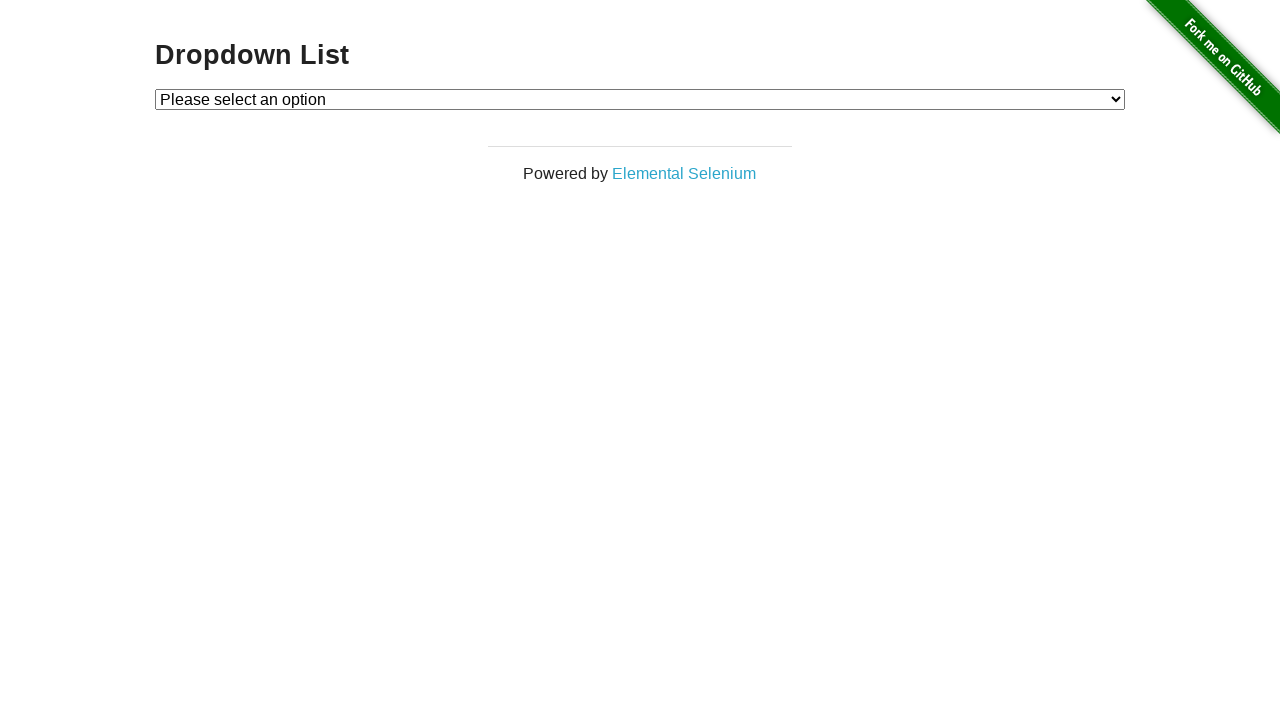

Navigated to dropdown test page
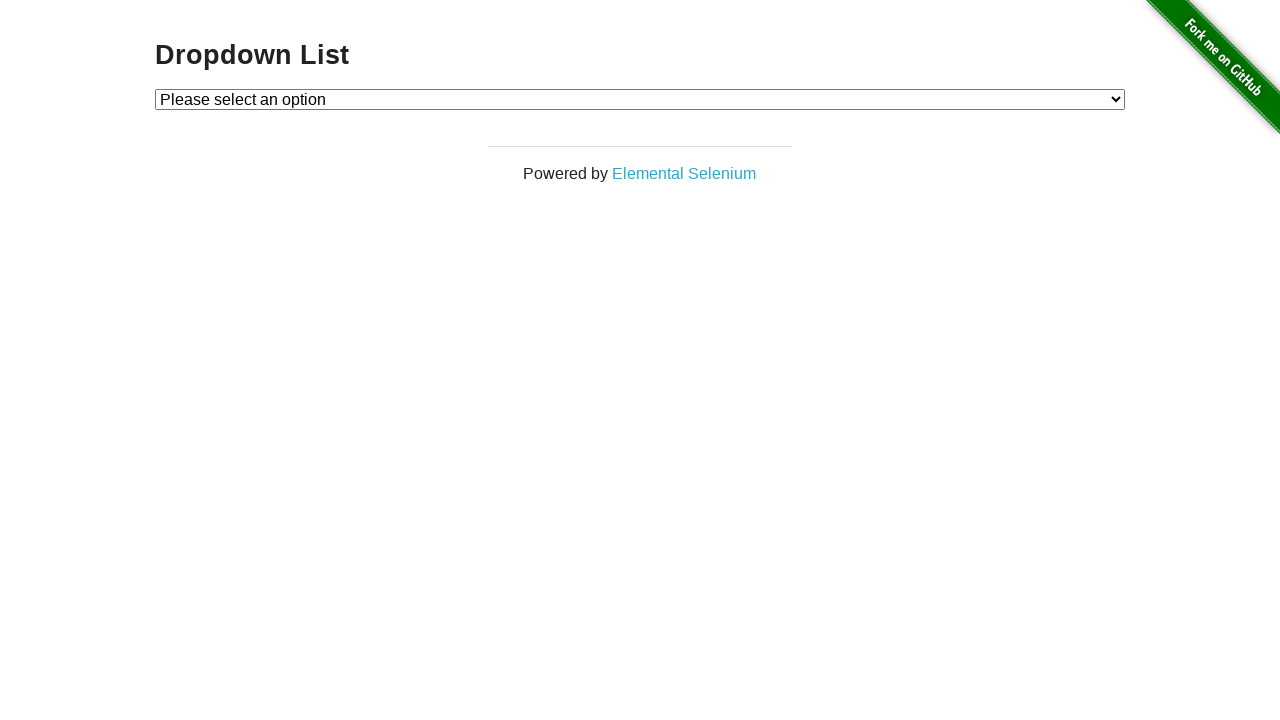

Selected Option 2 from static dropdown using selectByValue on select#dropdown
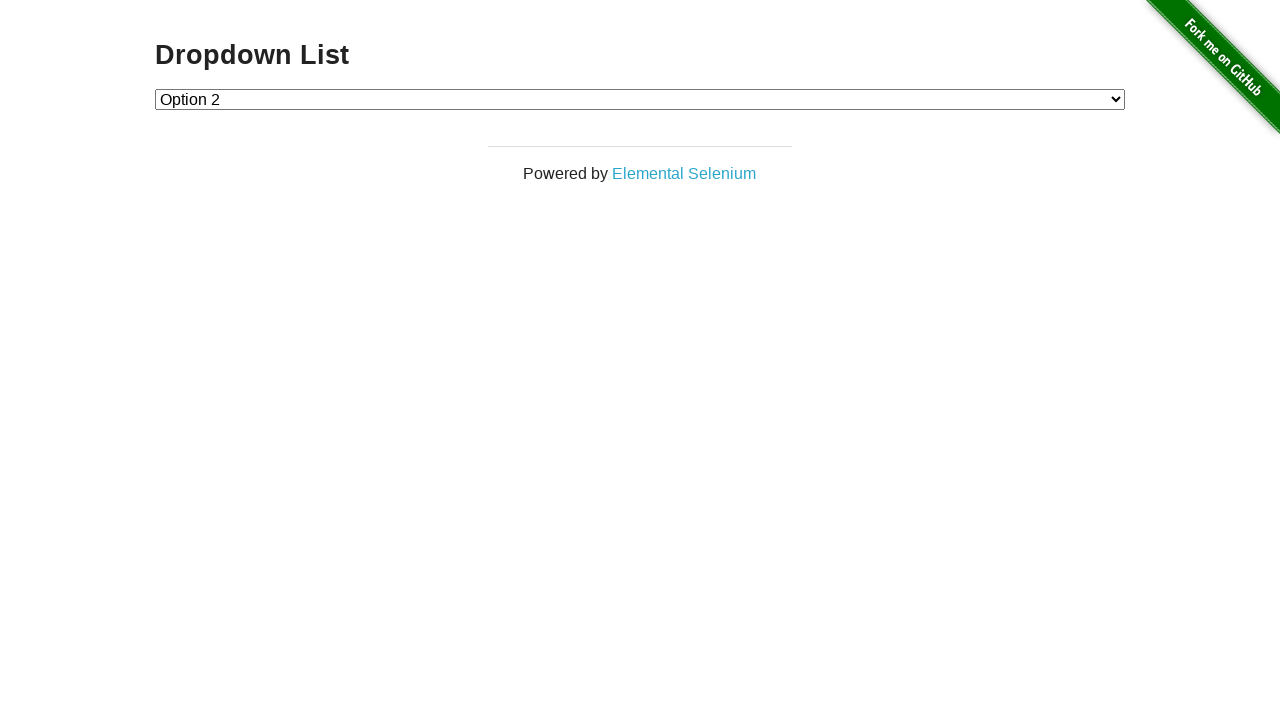

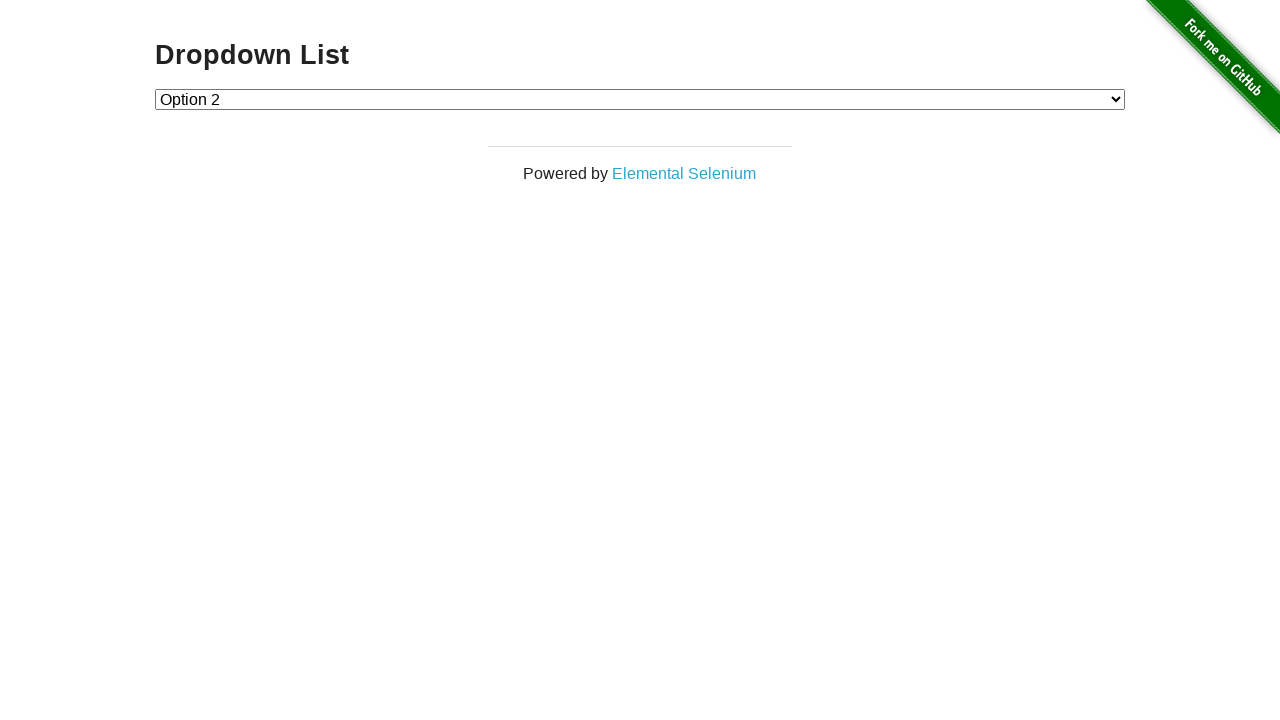